Tests that clicking Add Element adds a Delete button, and clicking Delete removes it

Starting URL: https://the-internet.herokuapp.com/add_remove_elements/

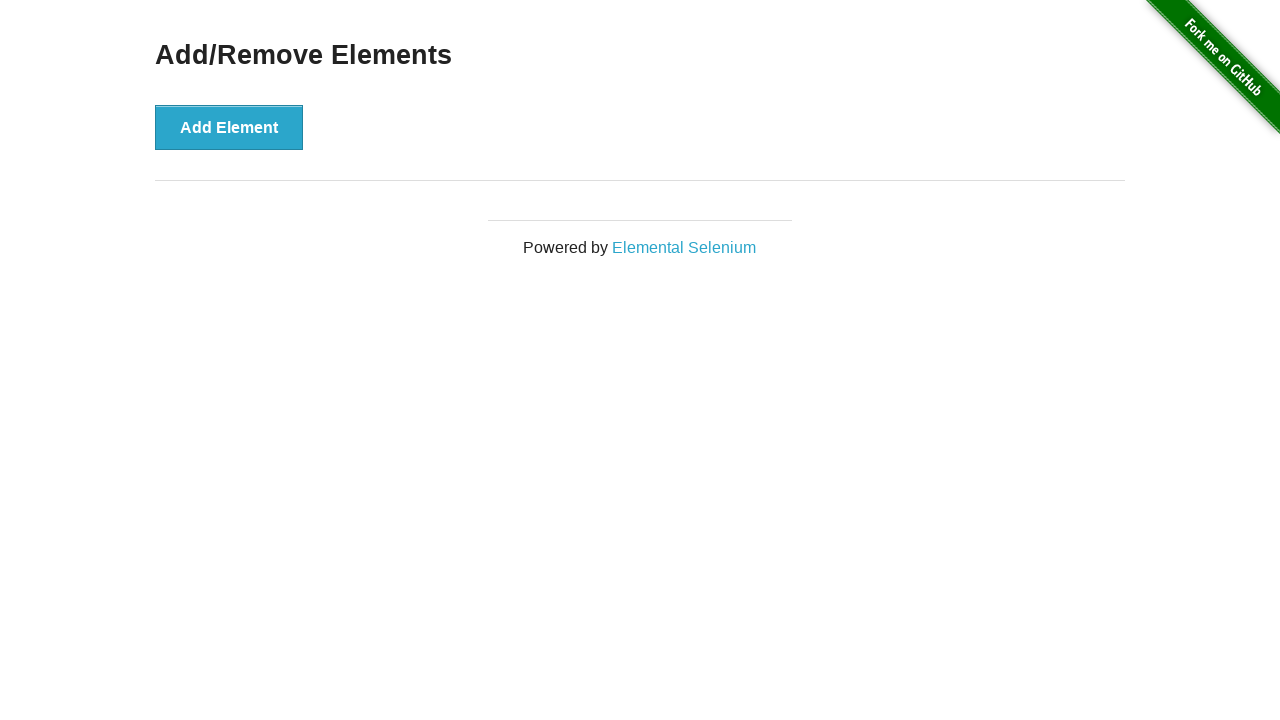

Add Element button loaded
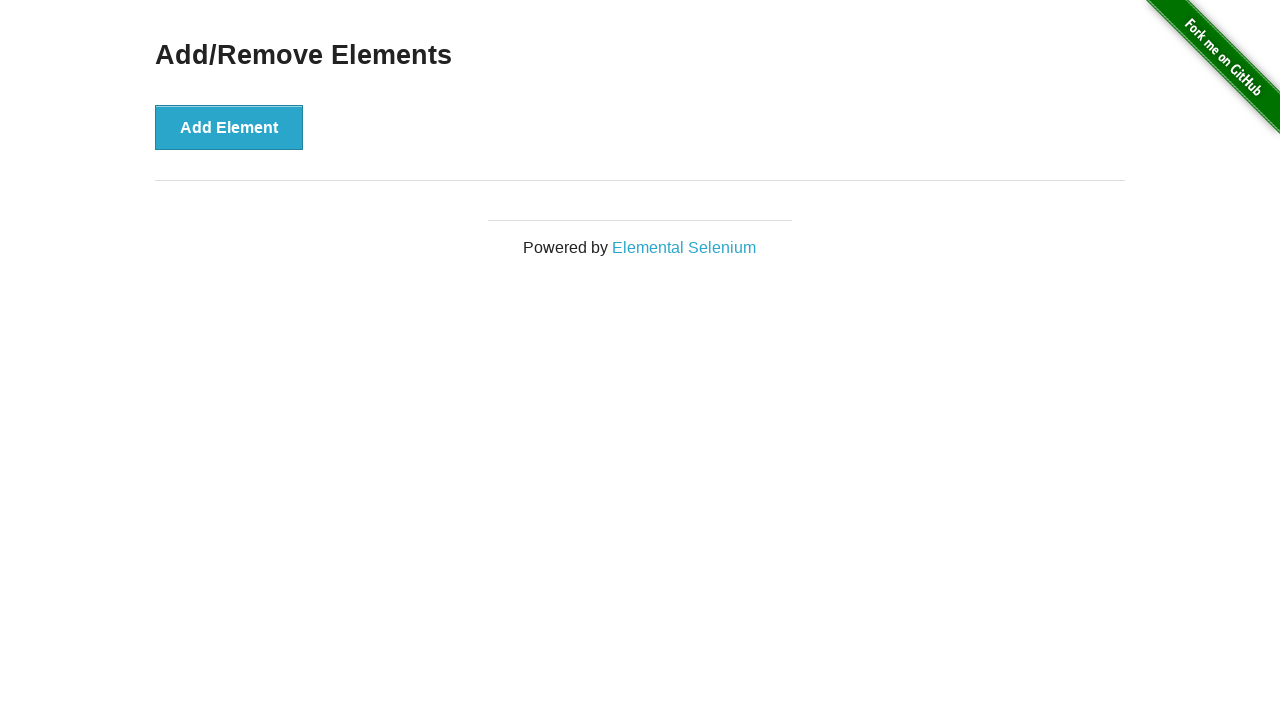

Clicked Add Element button at (229, 127) on xpath=//button[text()='Add Element']
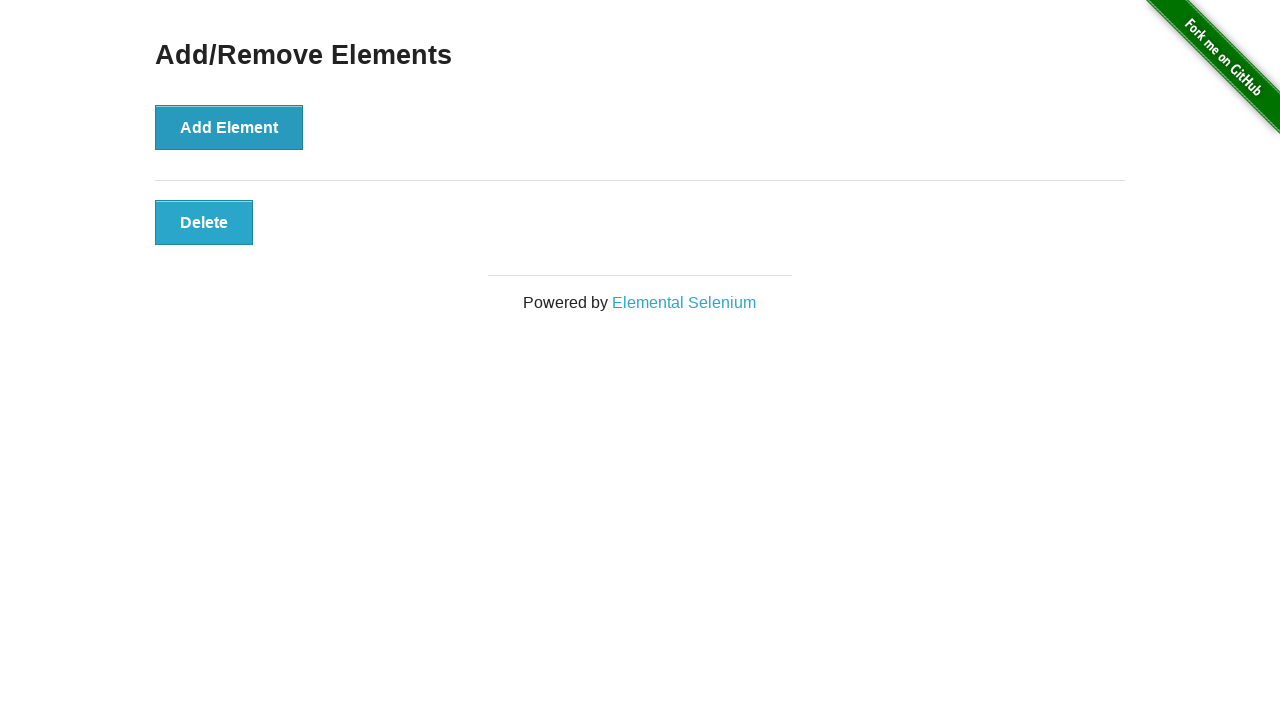

Delete button appeared in elements container
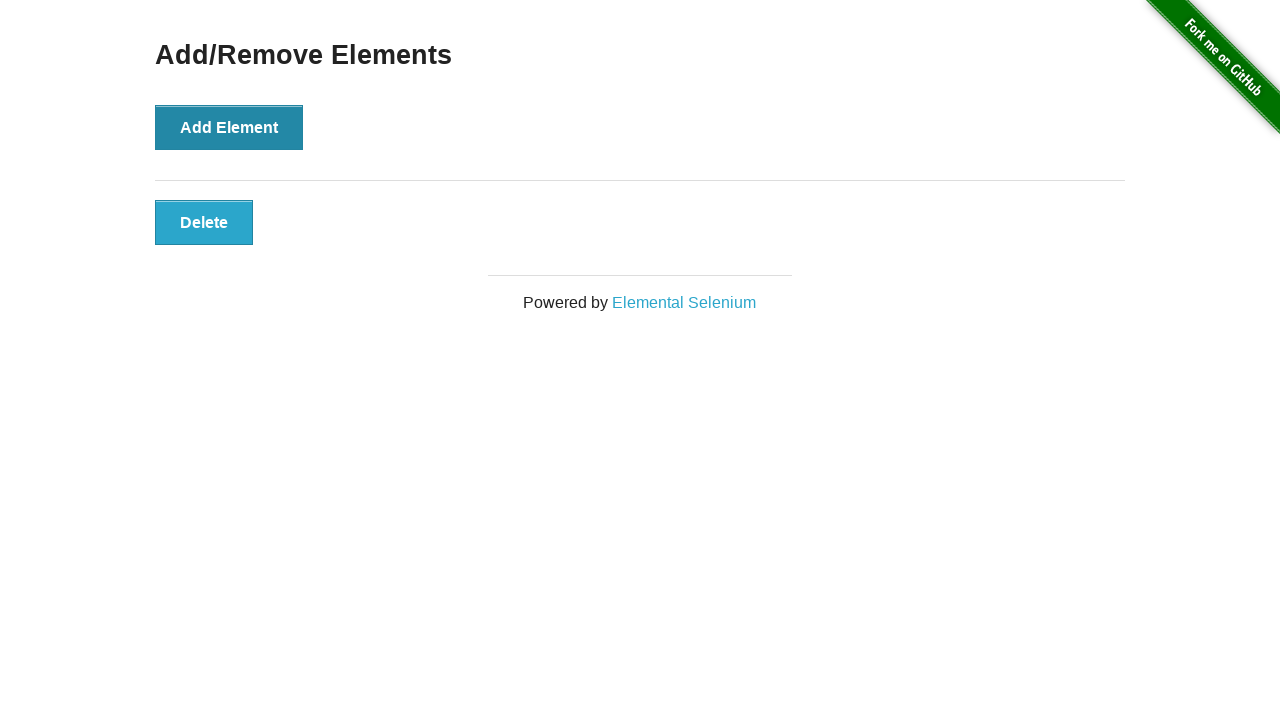

Located the Delete button
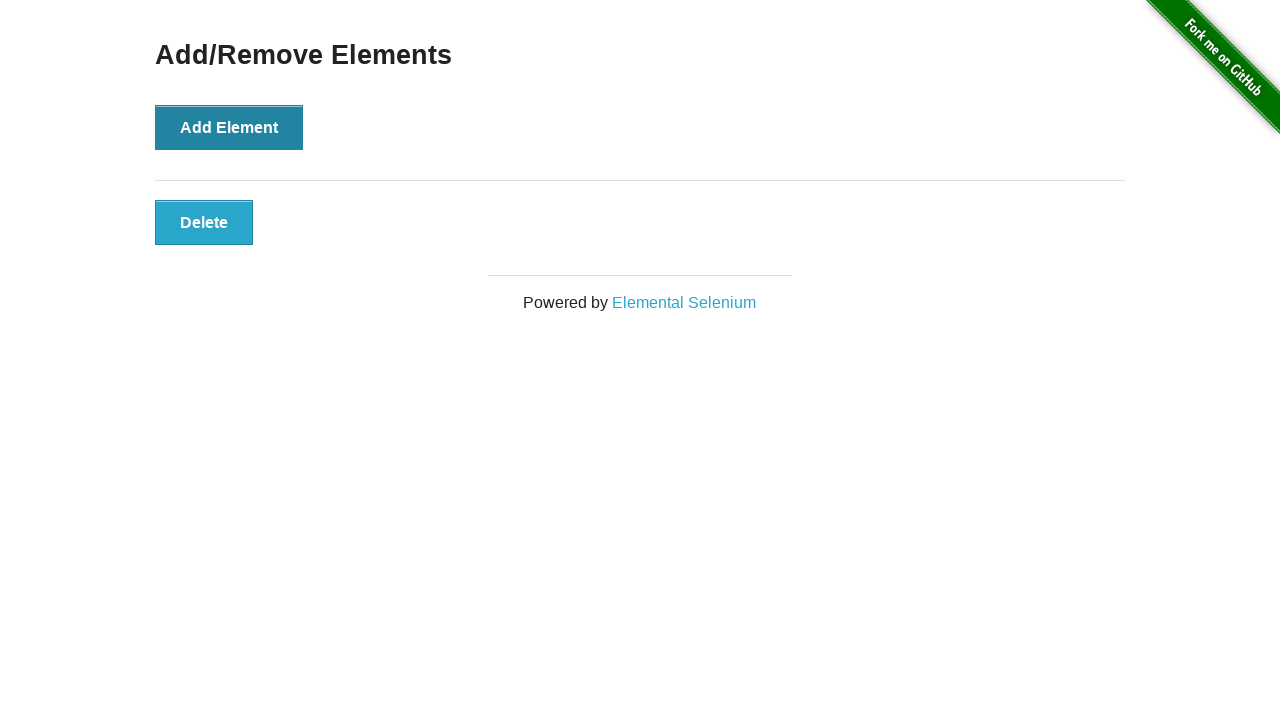

Verified Delete button has correct text
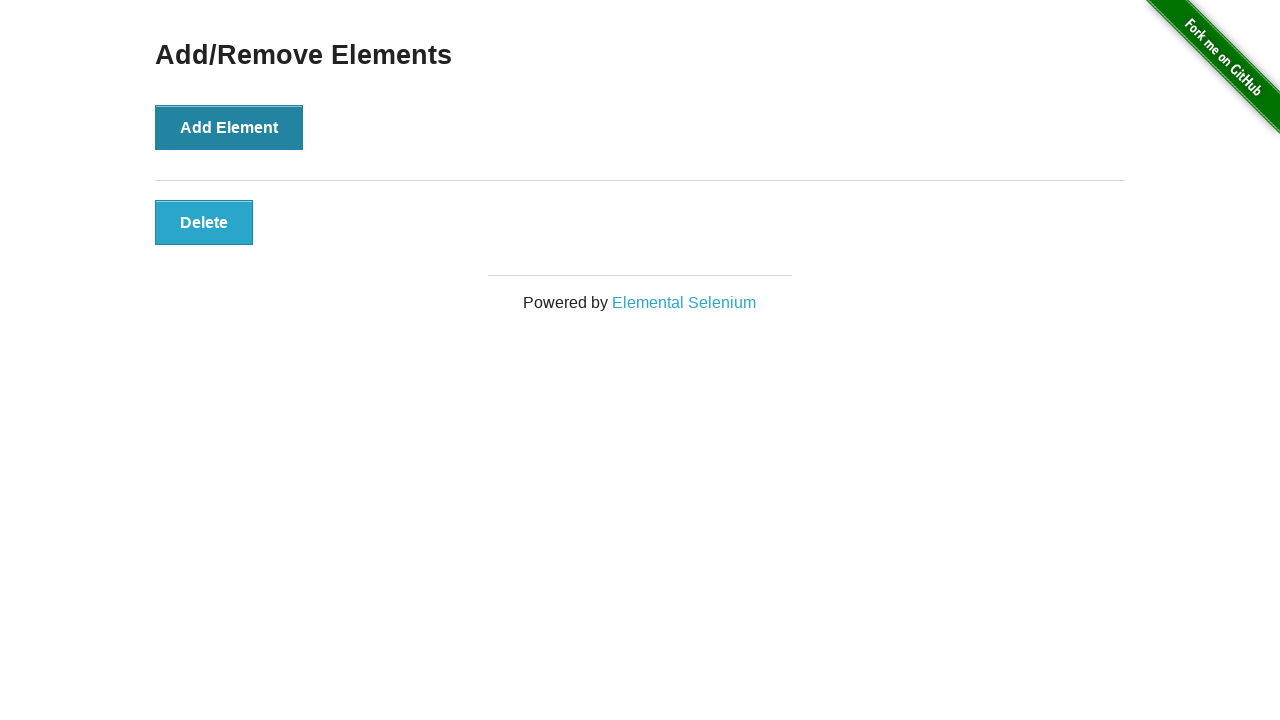

Clicked Delete button at (204, 222) on #elements > button
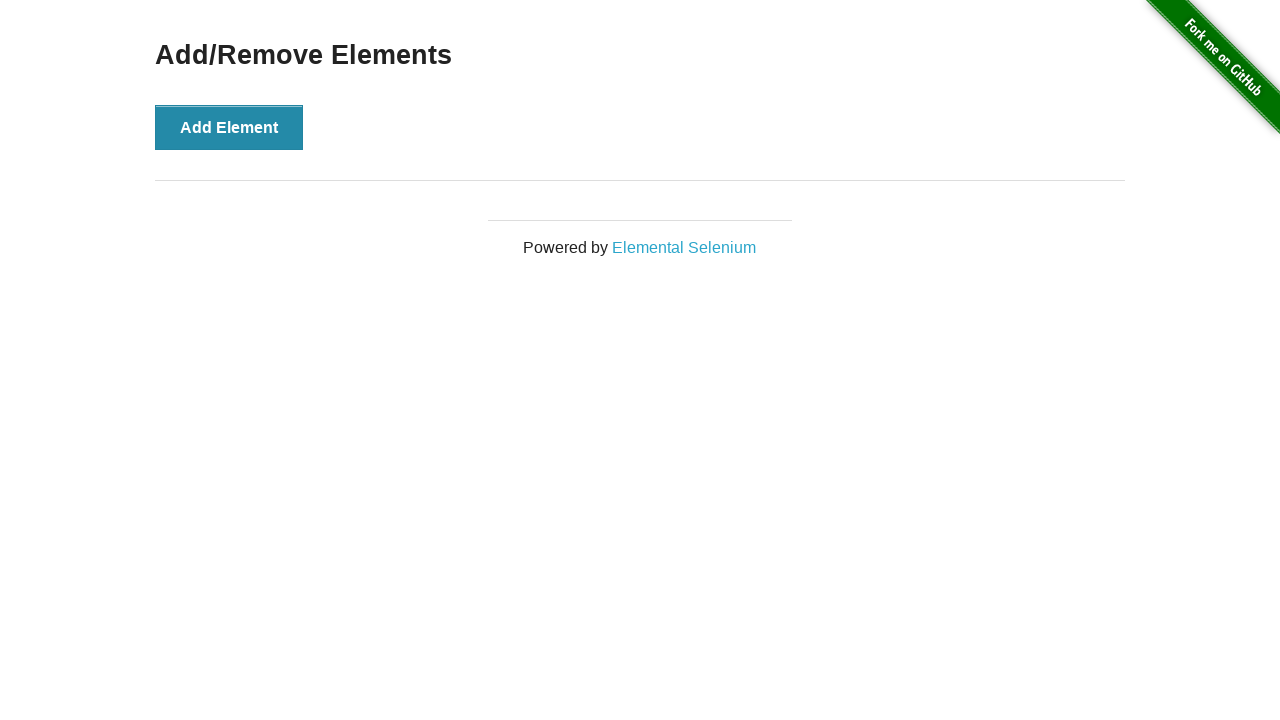

Waited 500ms for deletion to complete
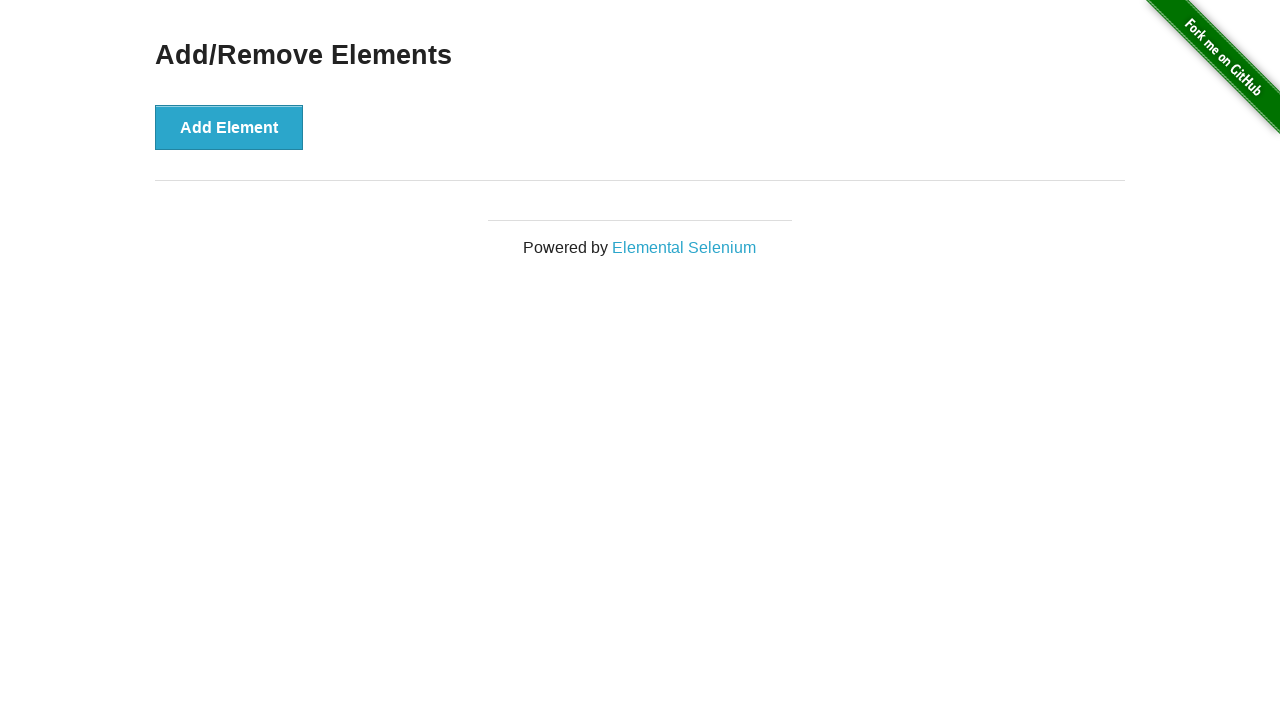

Verified Delete button was removed from elements container
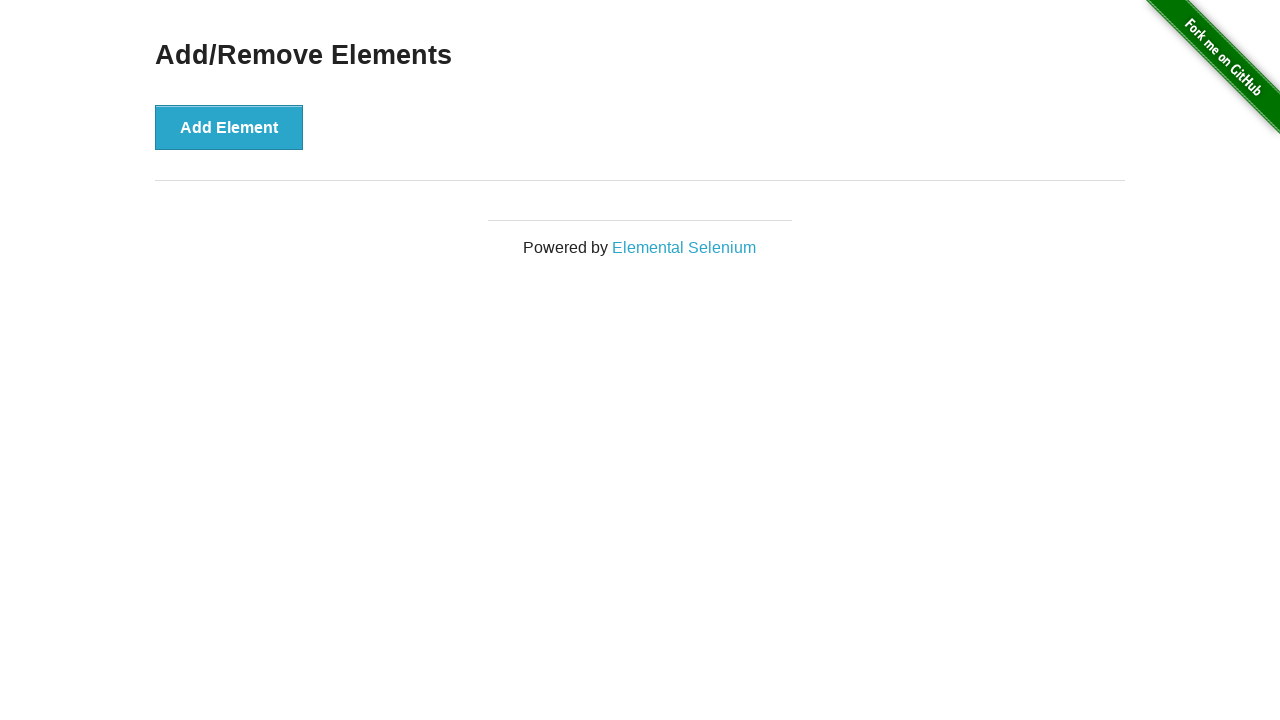

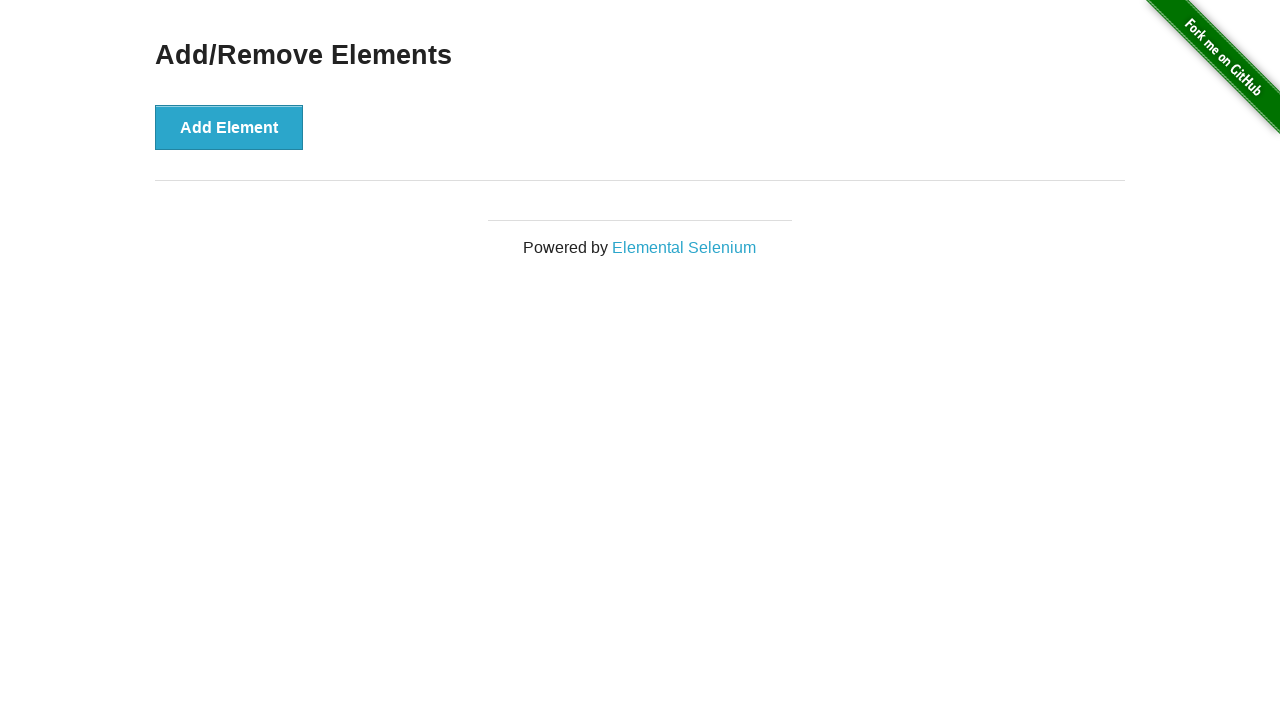